Tests drag and drop functionality on jQuery UI demo page by dragging an element into a drop zone

Starting URL: https://jqueryui.com/droppable/

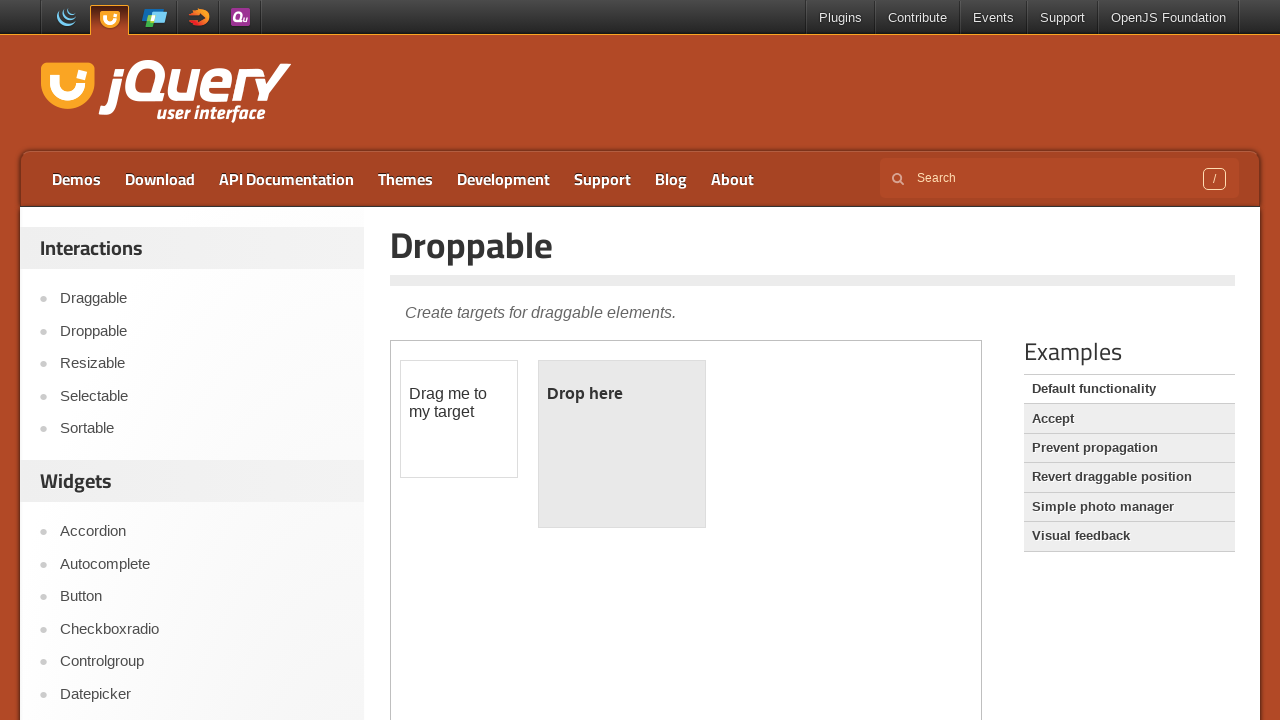

Located the iframe containing the drag and drop demo
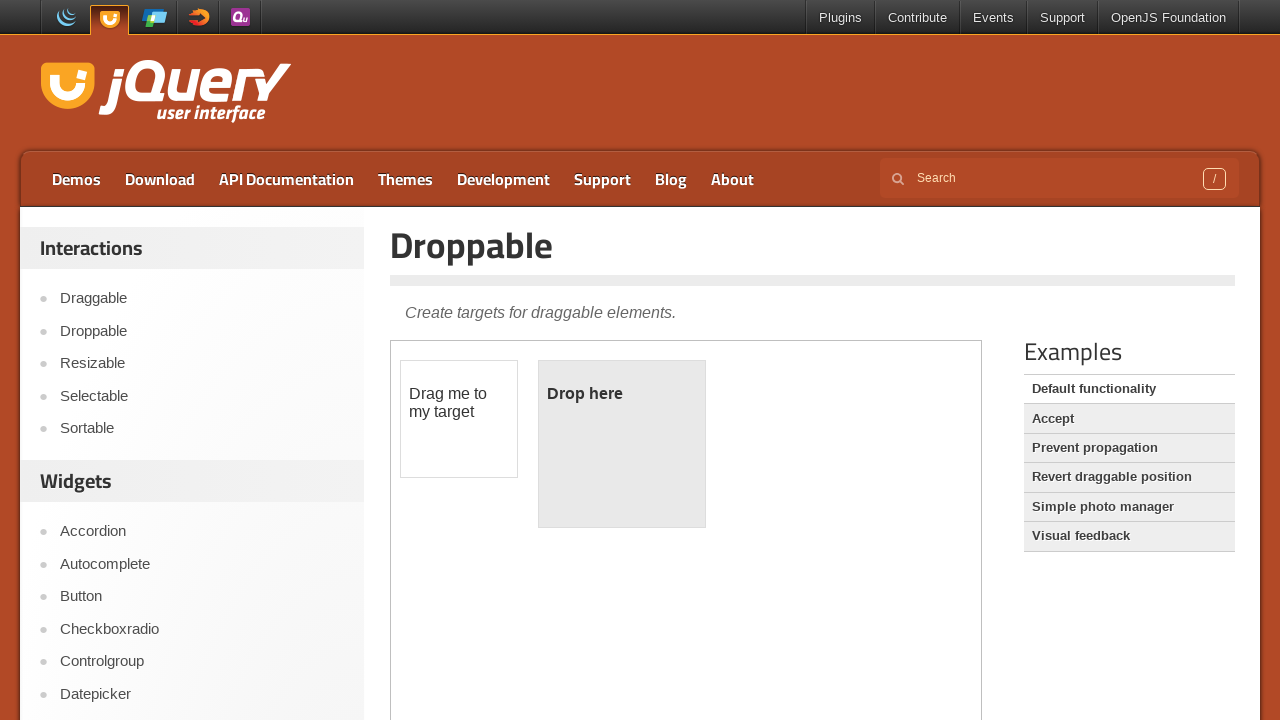

Located the draggable element
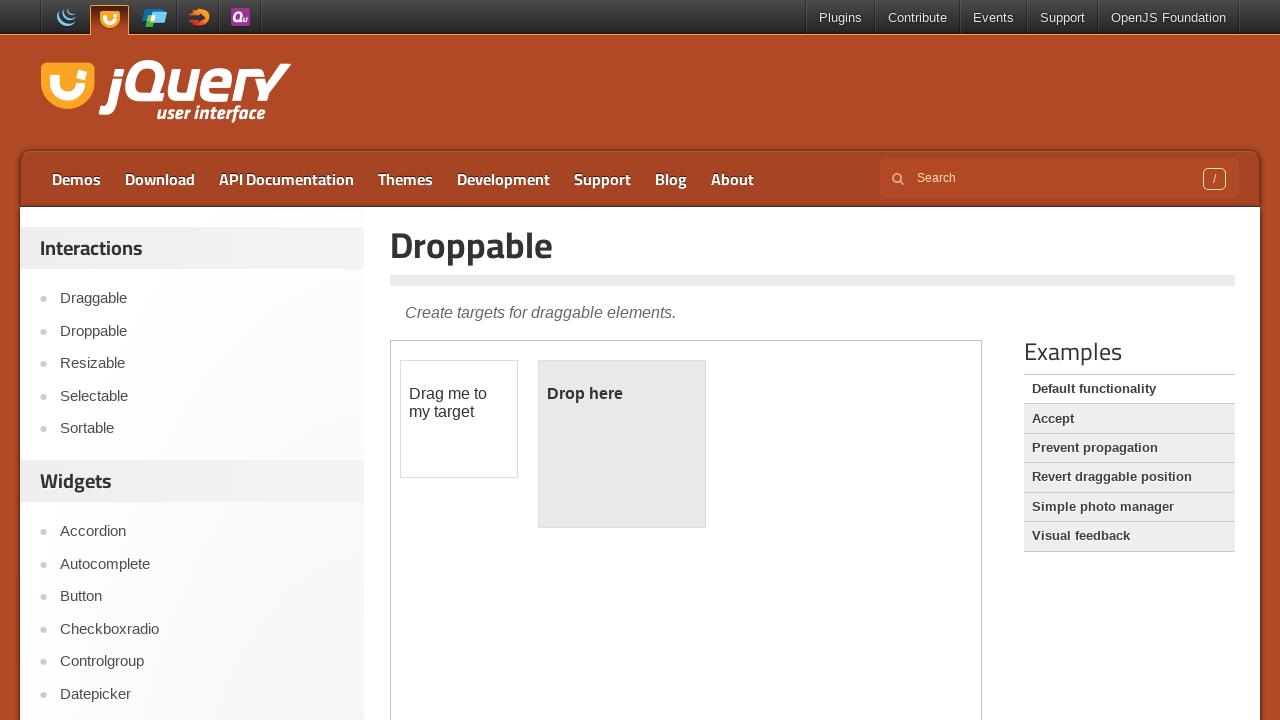

Located the droppable element
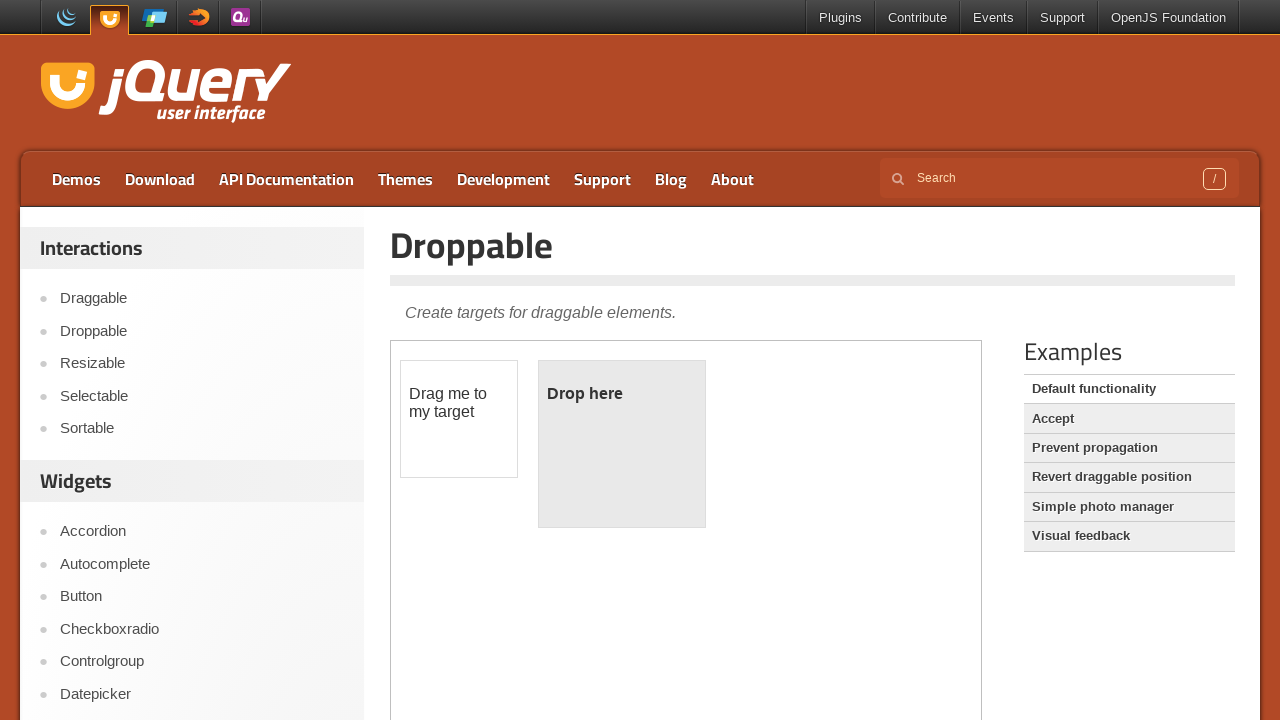

Dragged the element into the drop zone at (622, 444)
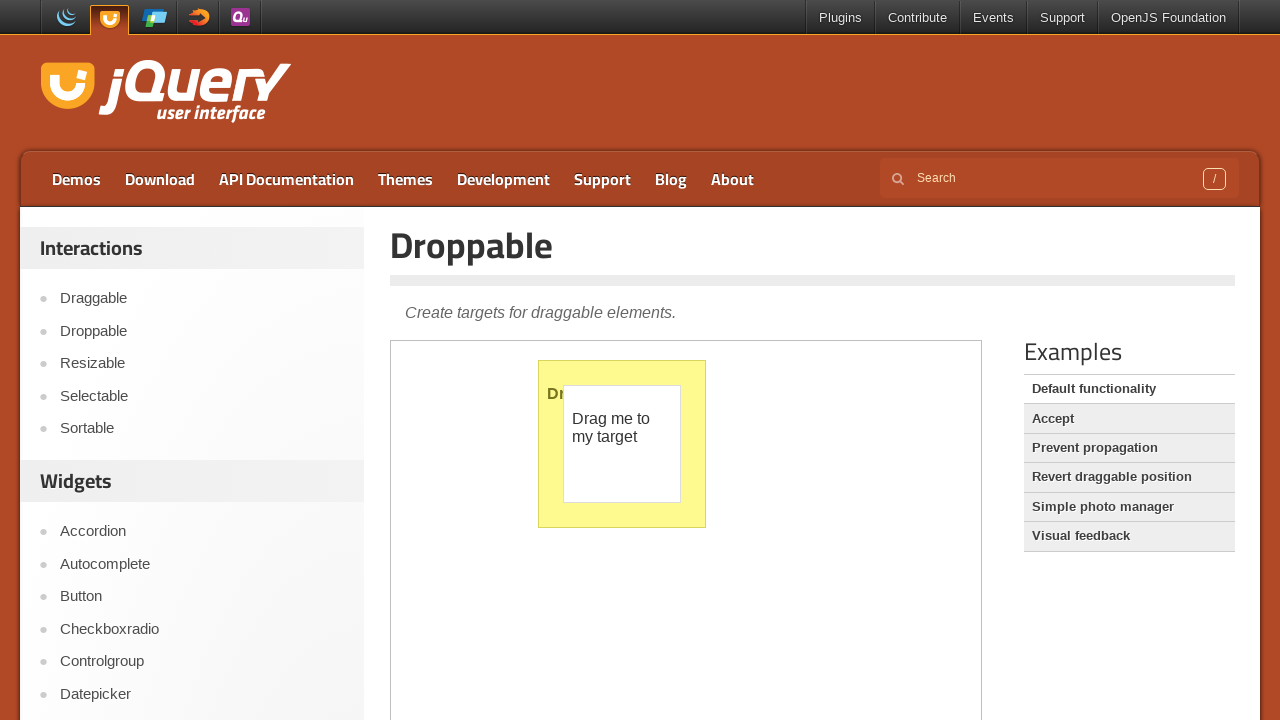

Retrieved text from the highlighted drop zone to verify successful drop
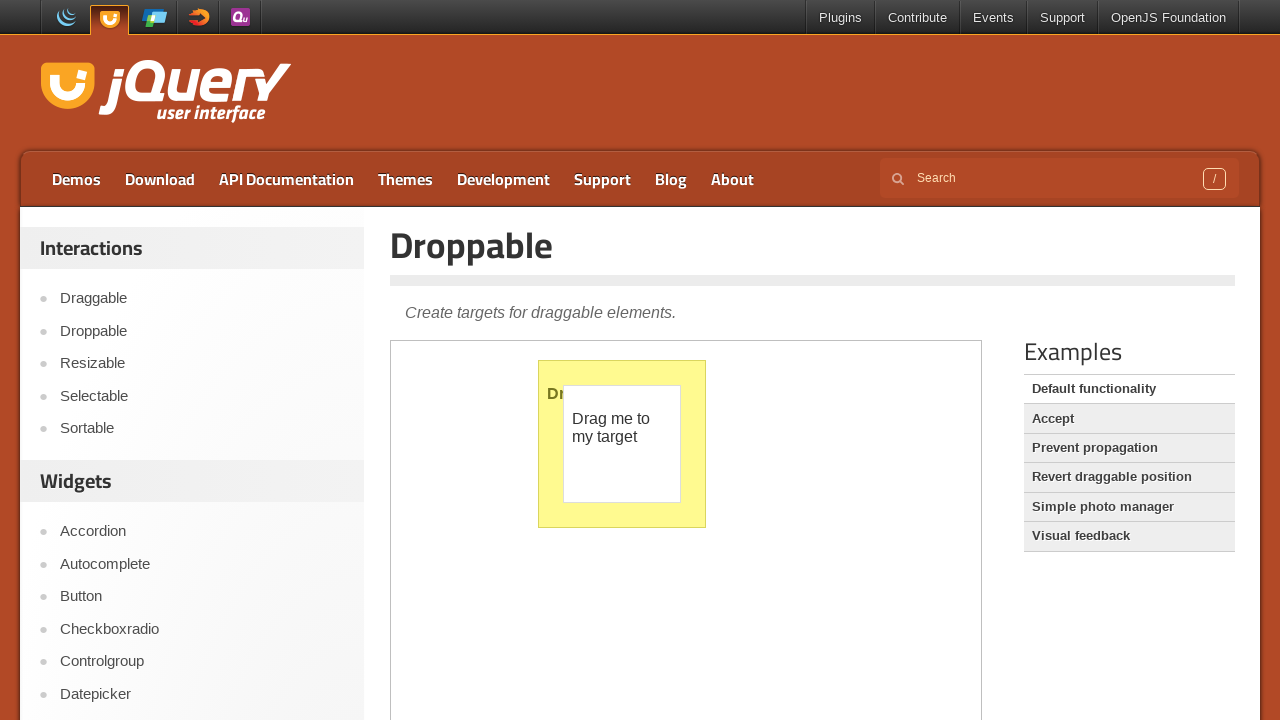

Printed dropped text: 
	Dropped!

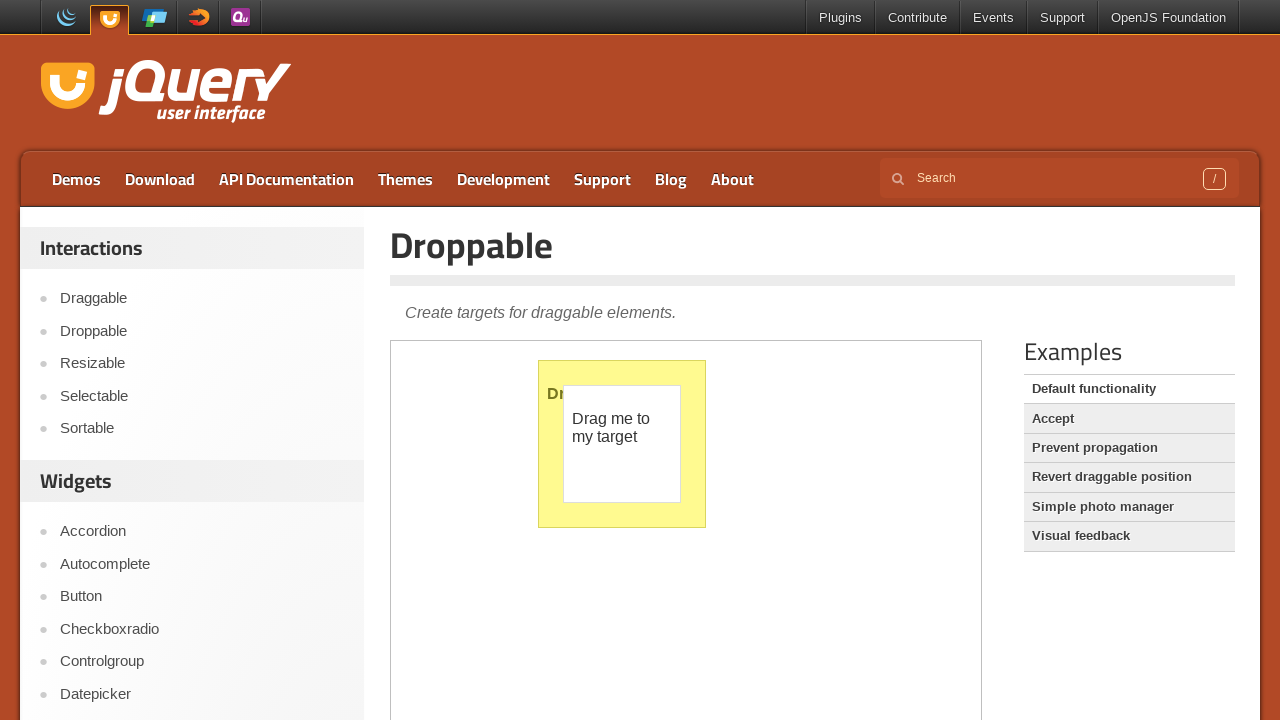

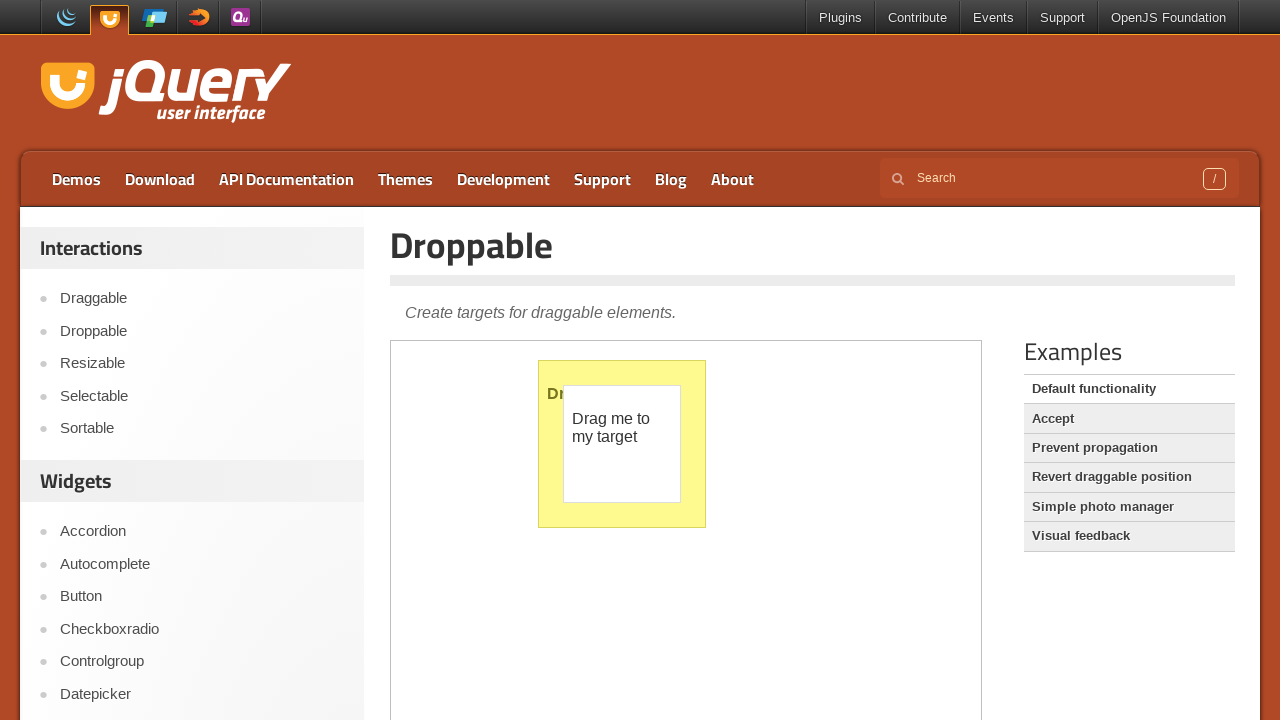